Tests filtering to display only active (non-completed) items

Starting URL: https://demo.playwright.dev/todomvc

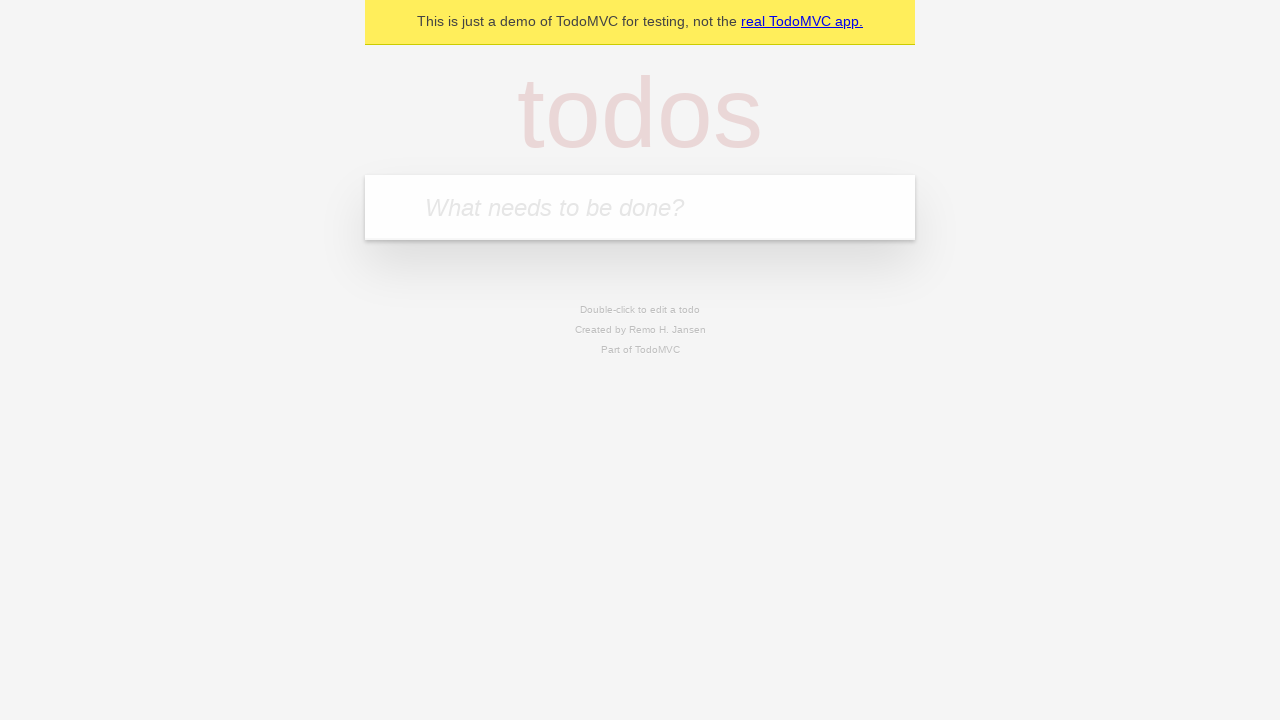

Filled todo input with 'buy some cheese' on internal:attr=[placeholder="What needs to be done?"i]
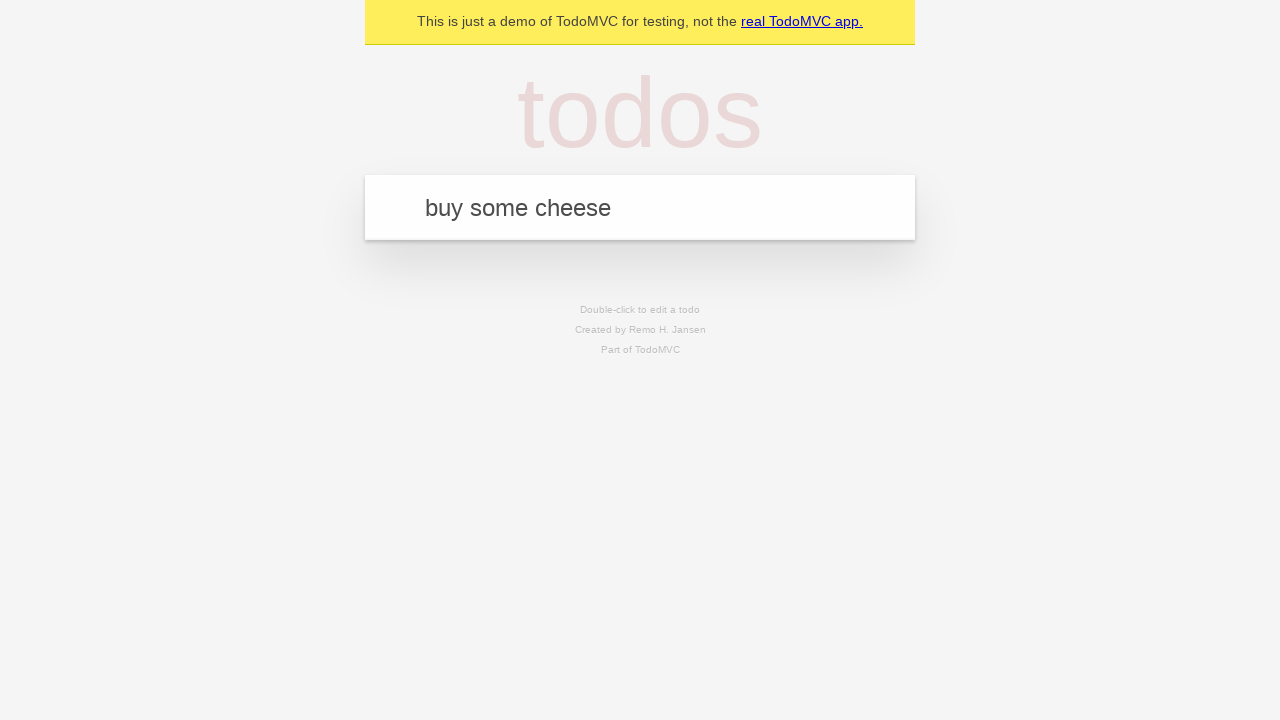

Pressed Enter to add 'buy some cheese' to todo list on internal:attr=[placeholder="What needs to be done?"i]
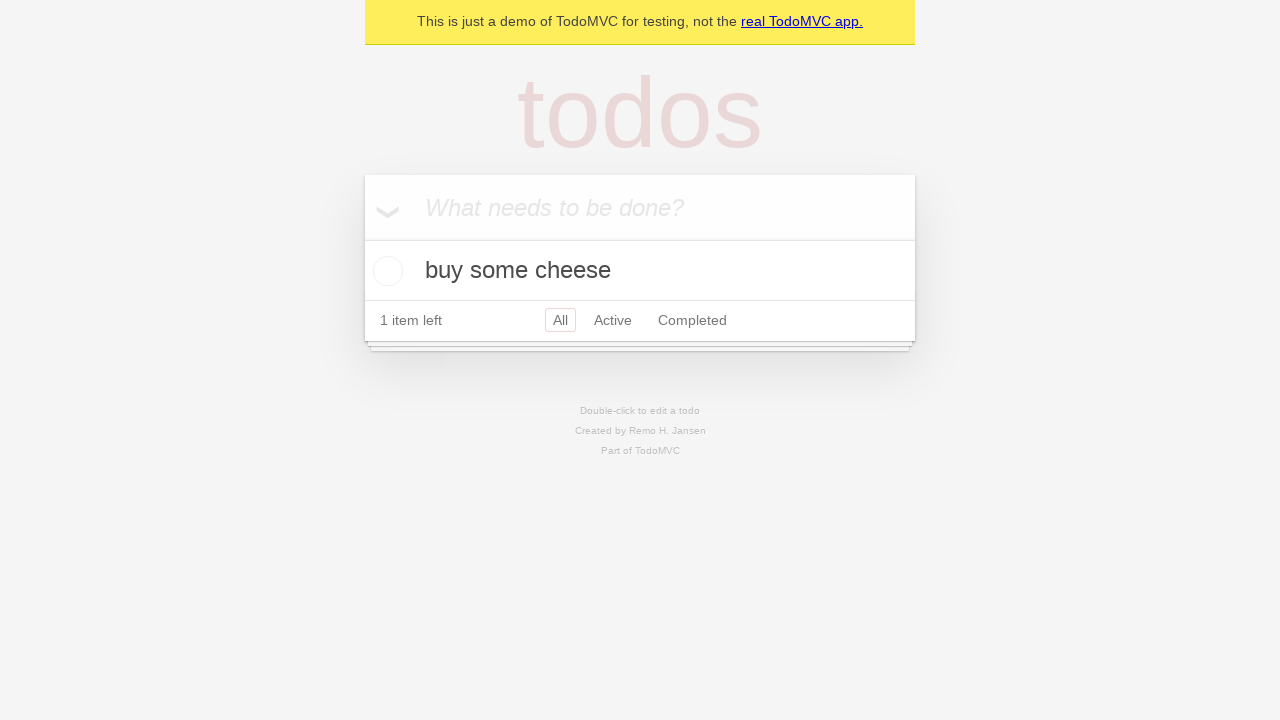

Filled todo input with 'feed the cat' on internal:attr=[placeholder="What needs to be done?"i]
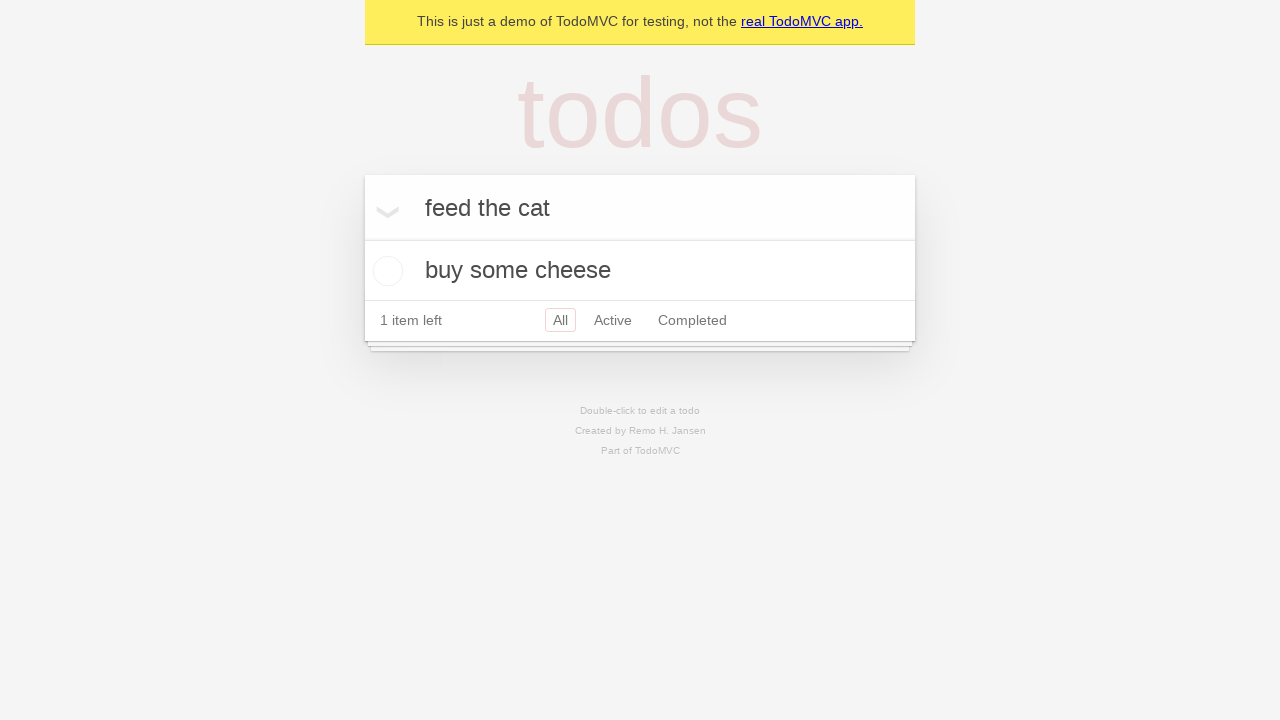

Pressed Enter to add 'feed the cat' to todo list on internal:attr=[placeholder="What needs to be done?"i]
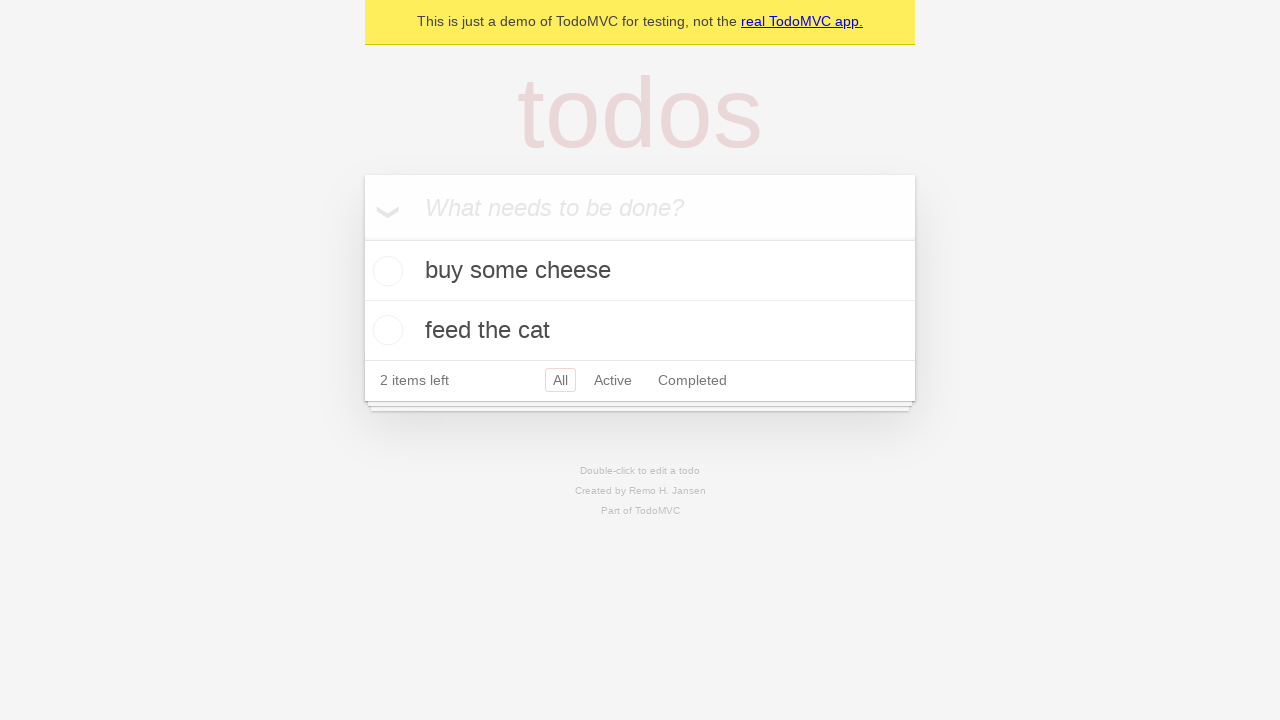

Filled todo input with 'book a doctors appointment' on internal:attr=[placeholder="What needs to be done?"i]
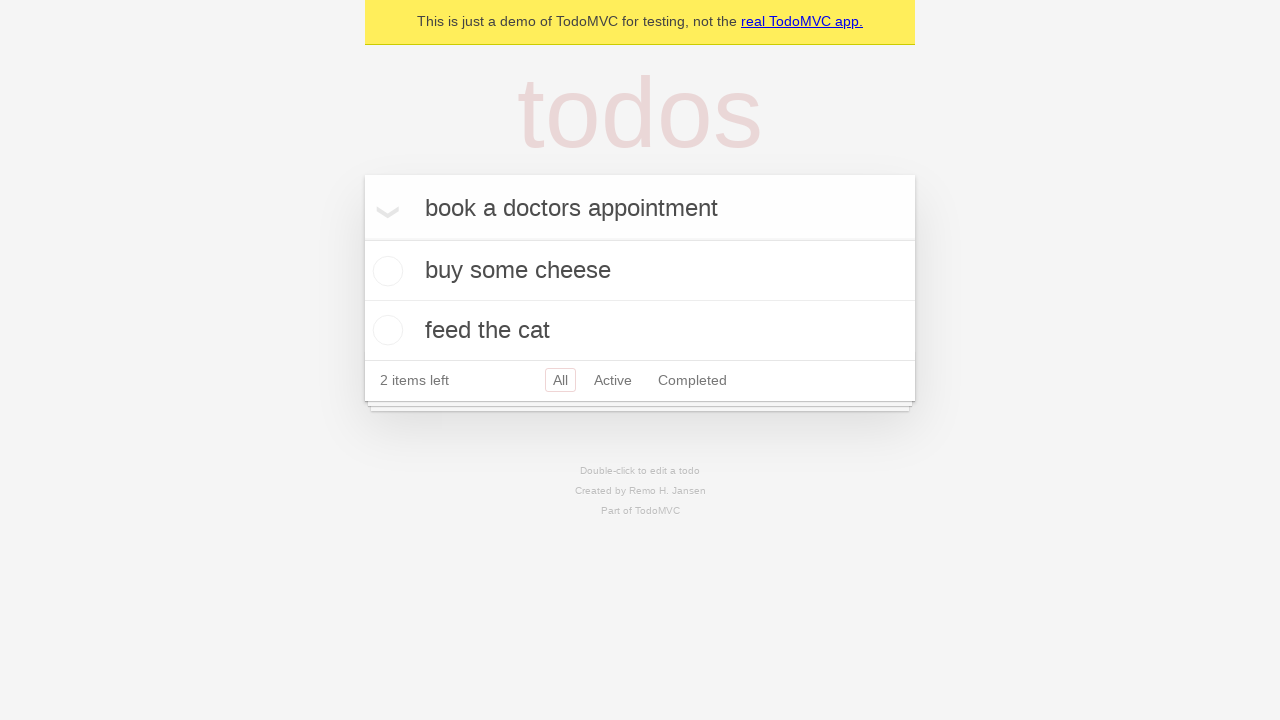

Pressed Enter to add 'book a doctors appointment' to todo list on internal:attr=[placeholder="What needs to be done?"i]
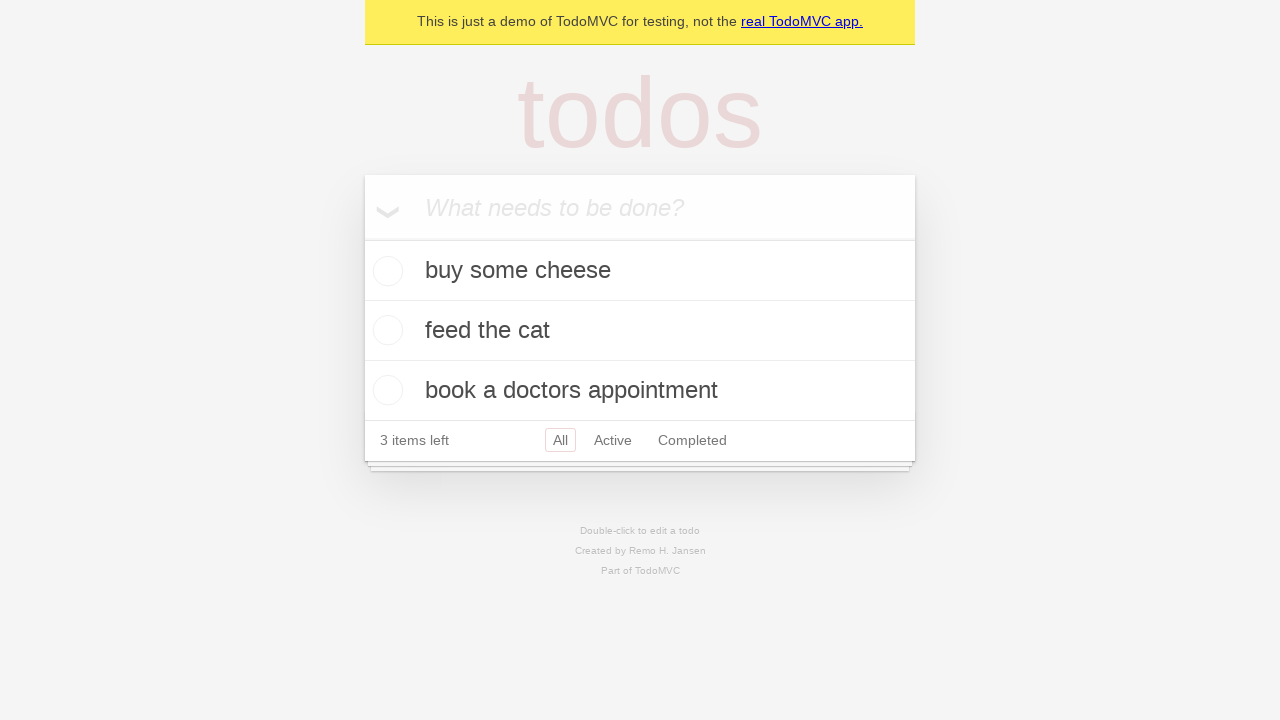

Checked the second todo item (feed the cat) at (385, 330) on internal:testid=[data-testid="todo-item"s] >> nth=1 >> internal:role=checkbox
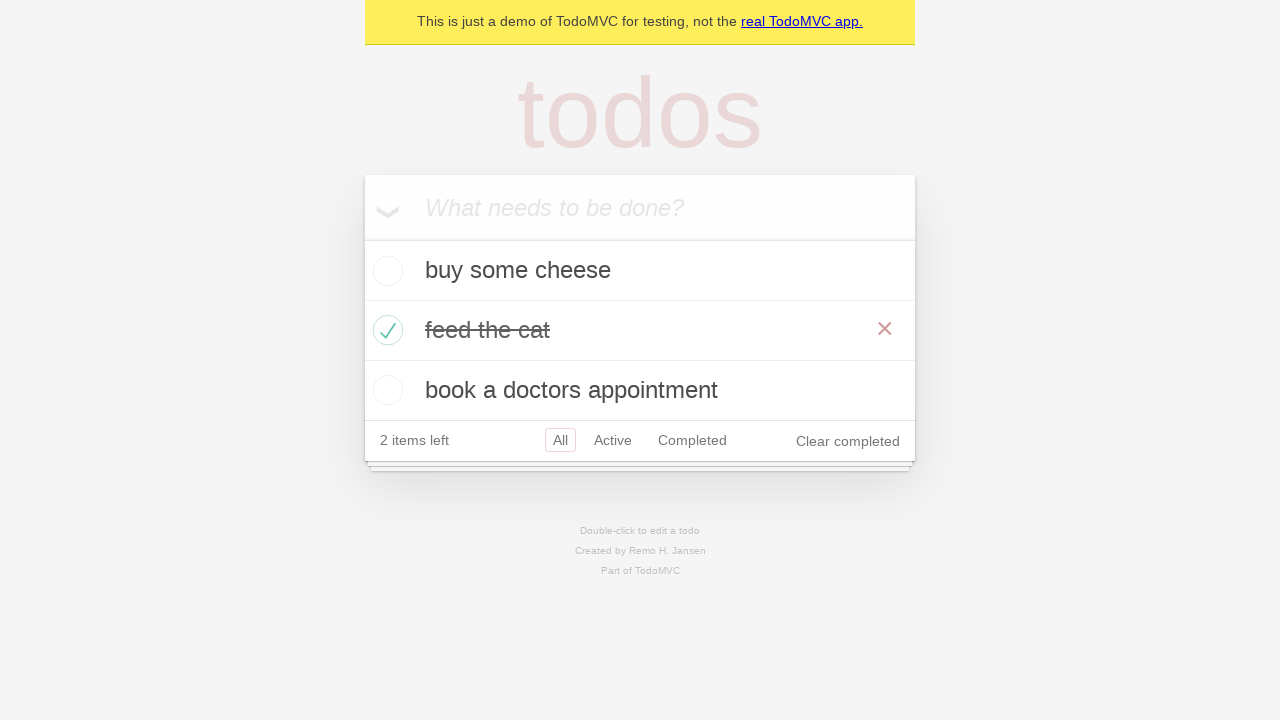

Clicked Active filter to display only active items at (613, 440) on internal:role=link[name="Active"i]
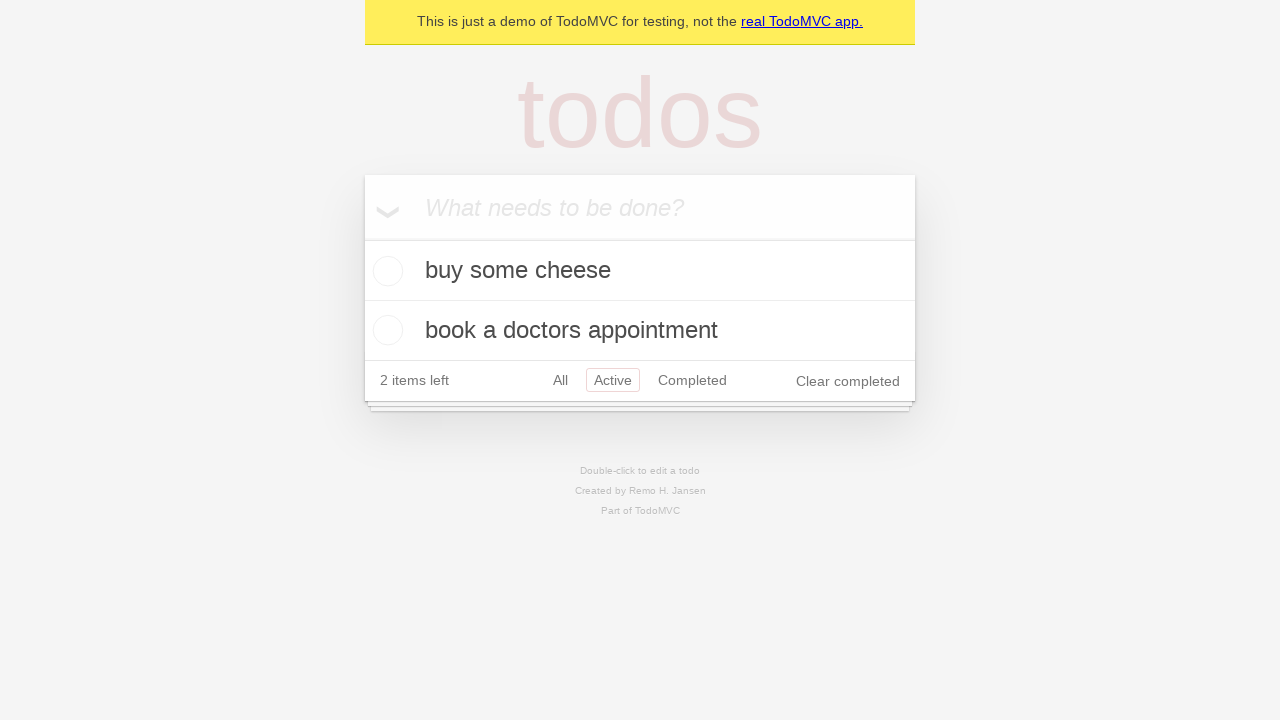

Active filter applied and URL updated
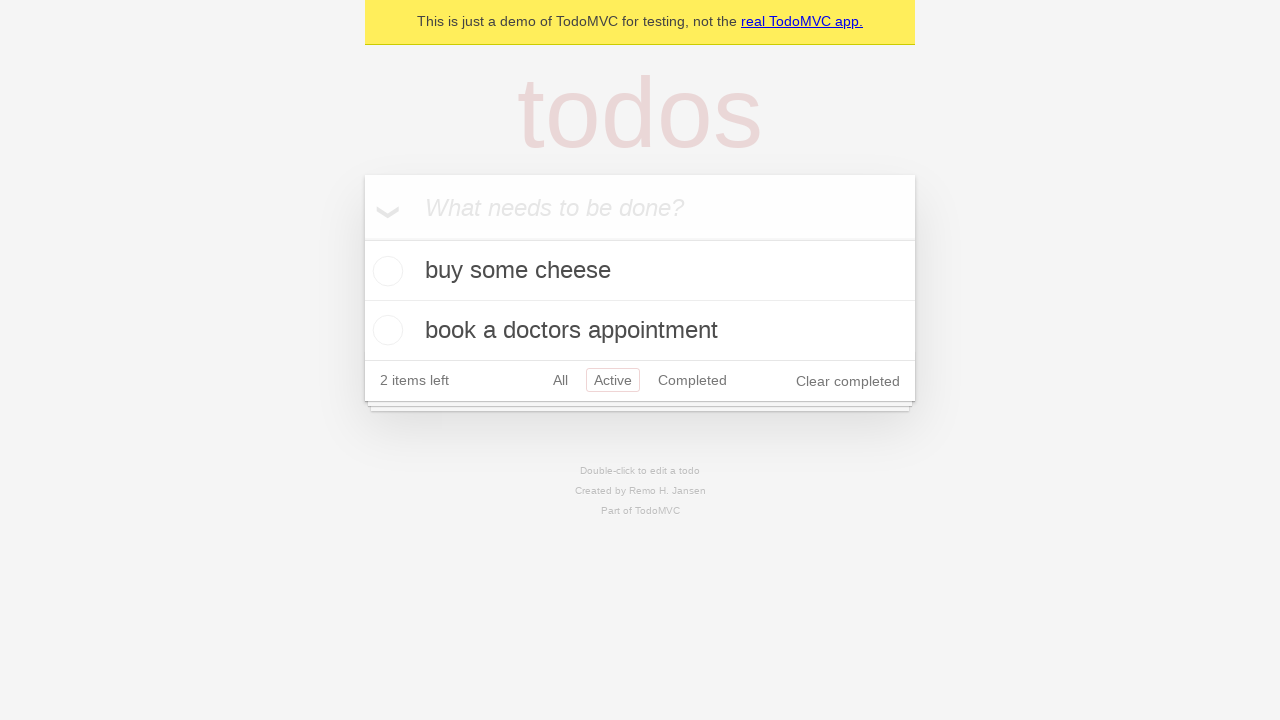

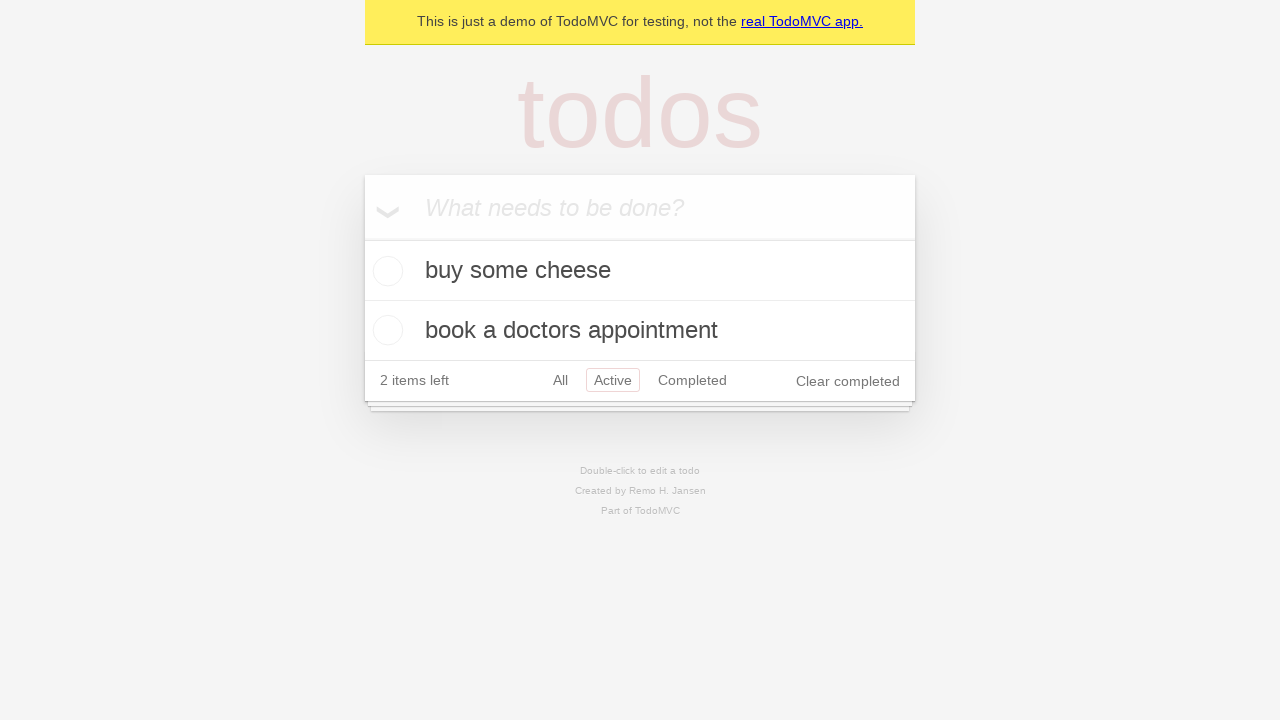